Tests switching between two browser windows by clicking a link that opens a new window and verifying the new window content

Starting URL: https://the-internet.herokuapp.com/windows

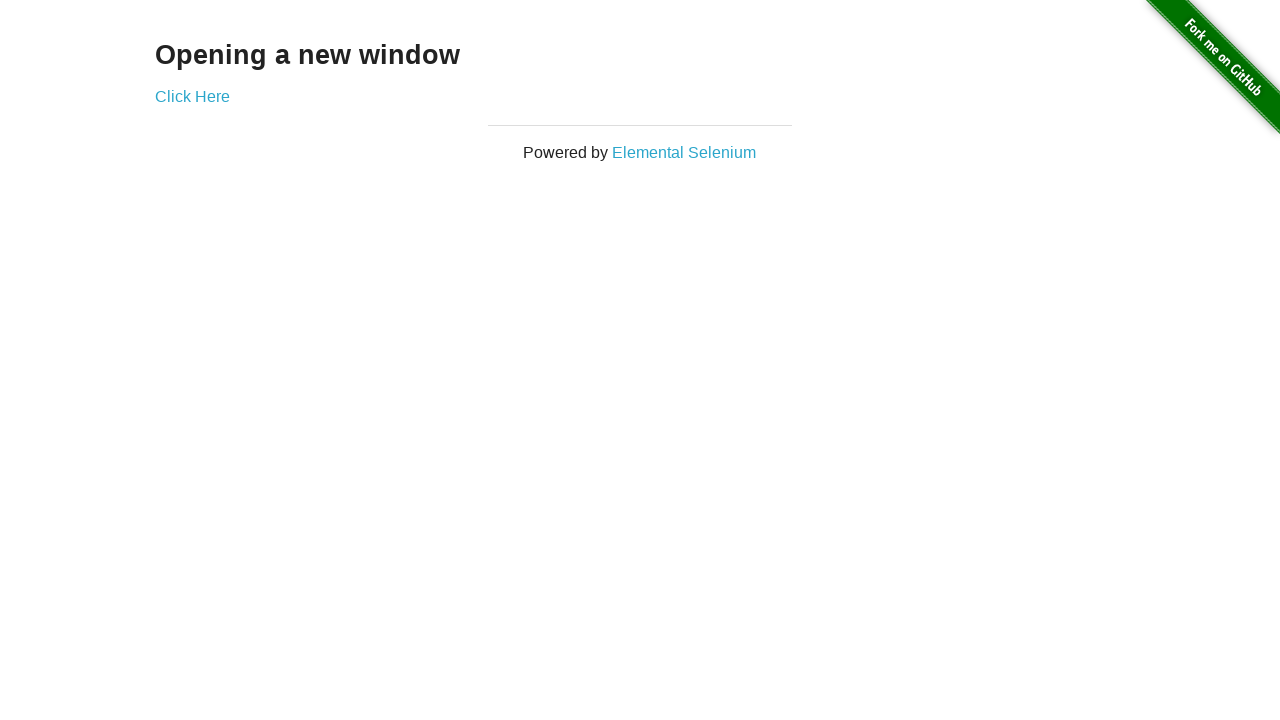

Clicked 'Click Here' link to open new window at (192, 96) on xpath=//a[.='Click Here']
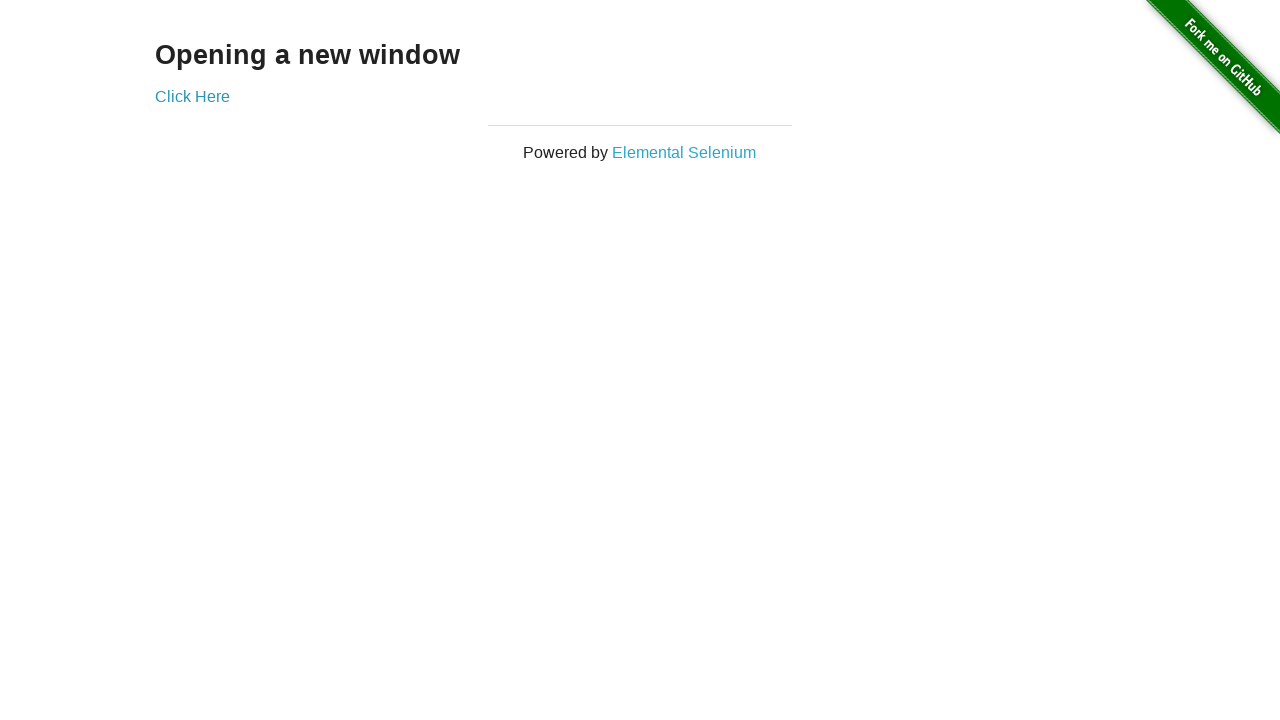

Clicked 'Click Here' link again and new window opened at (192, 96) on xpath=//a[.='Click Here']
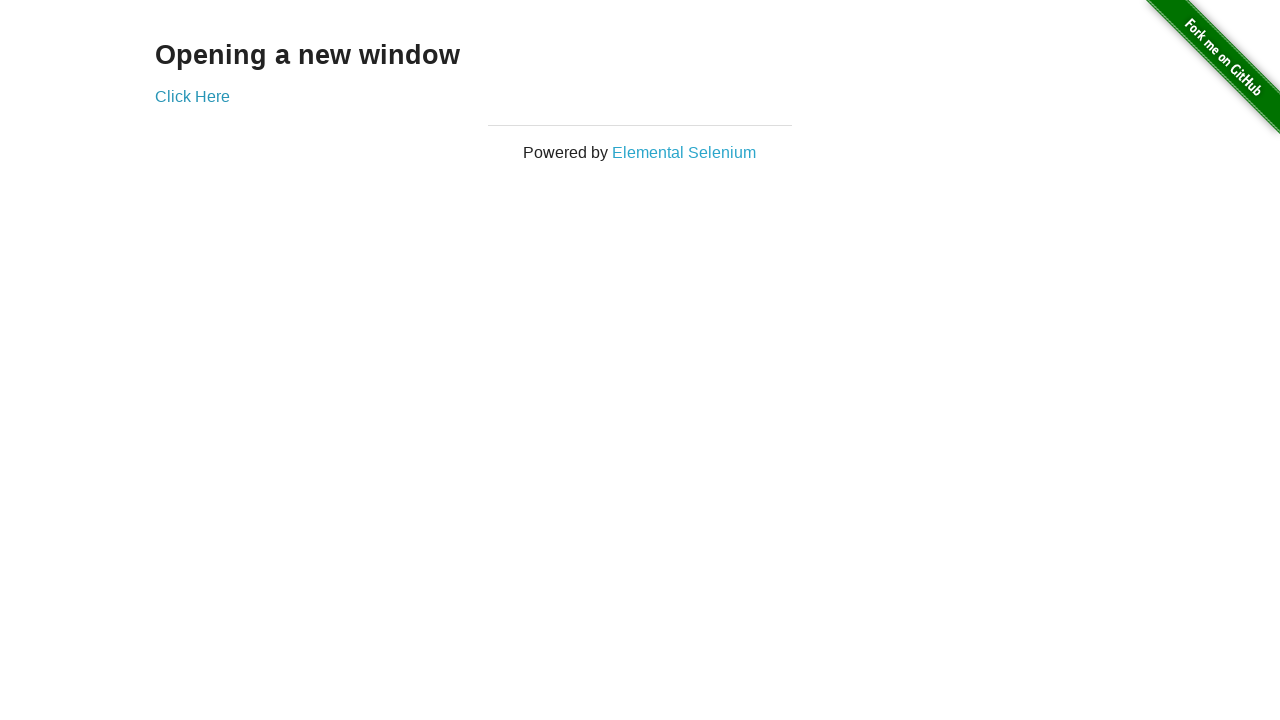

Switched to the new browser window
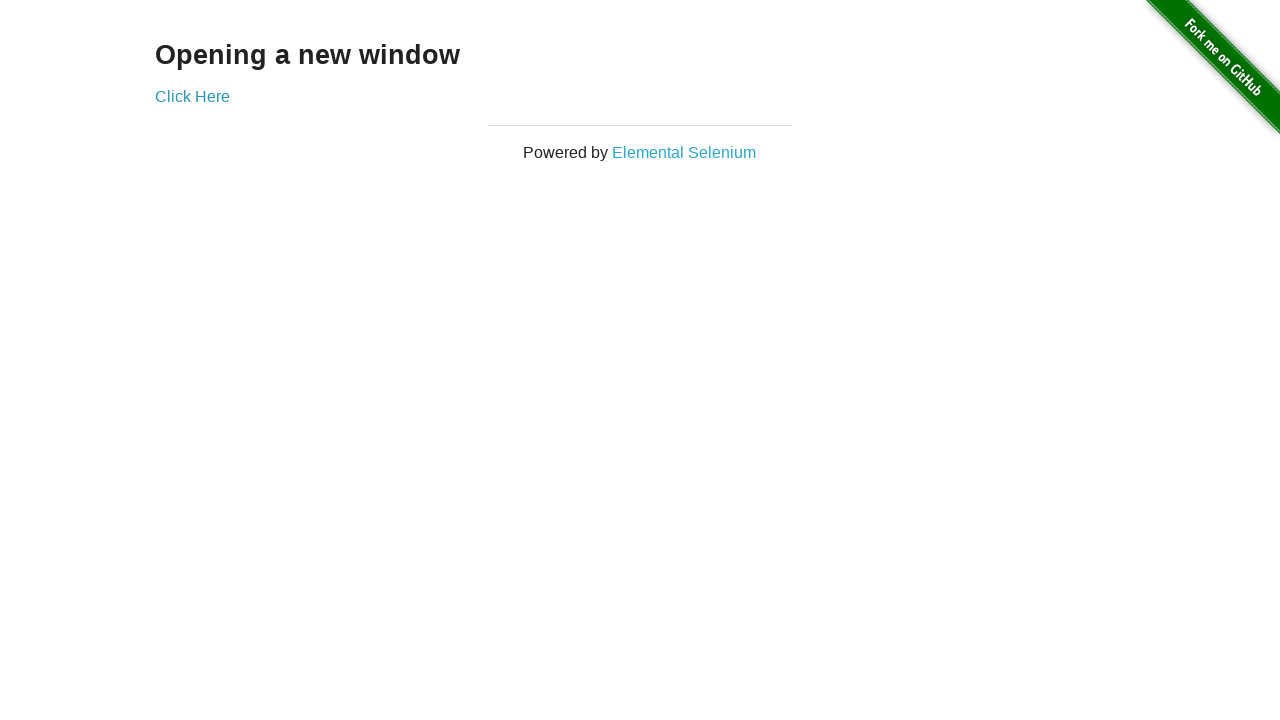

New window content loaded and 'New Window' heading verified
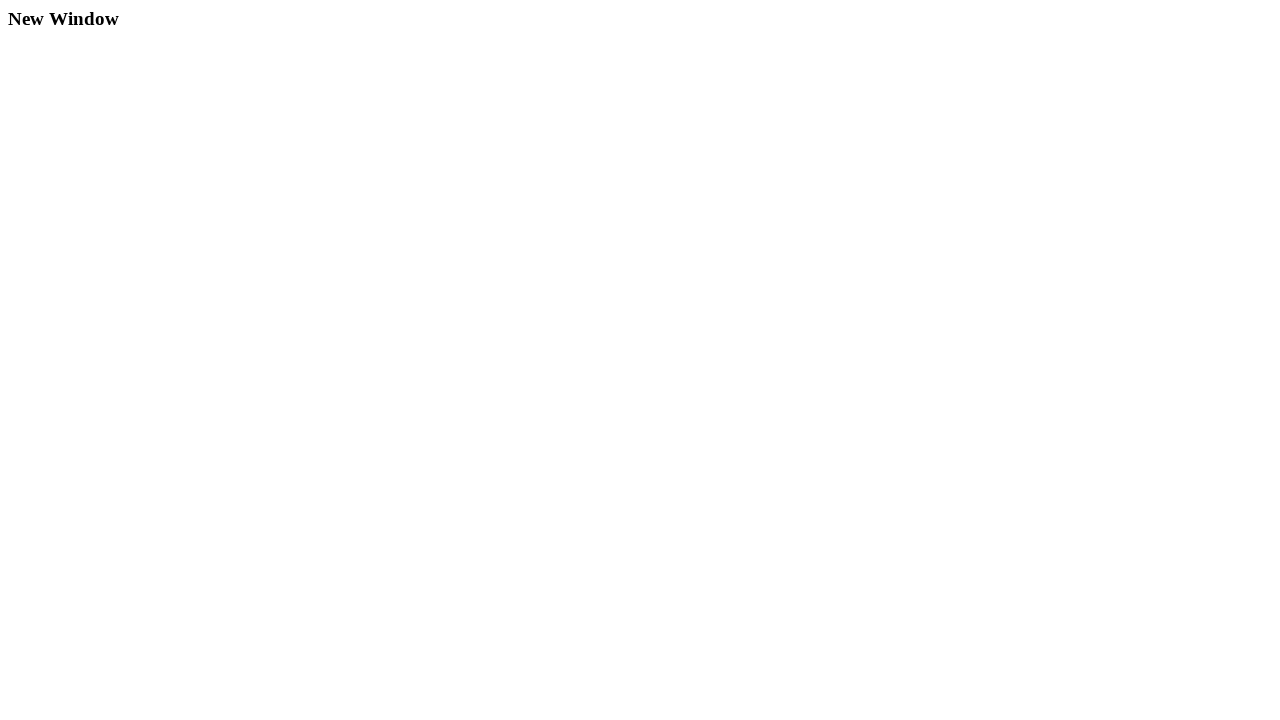

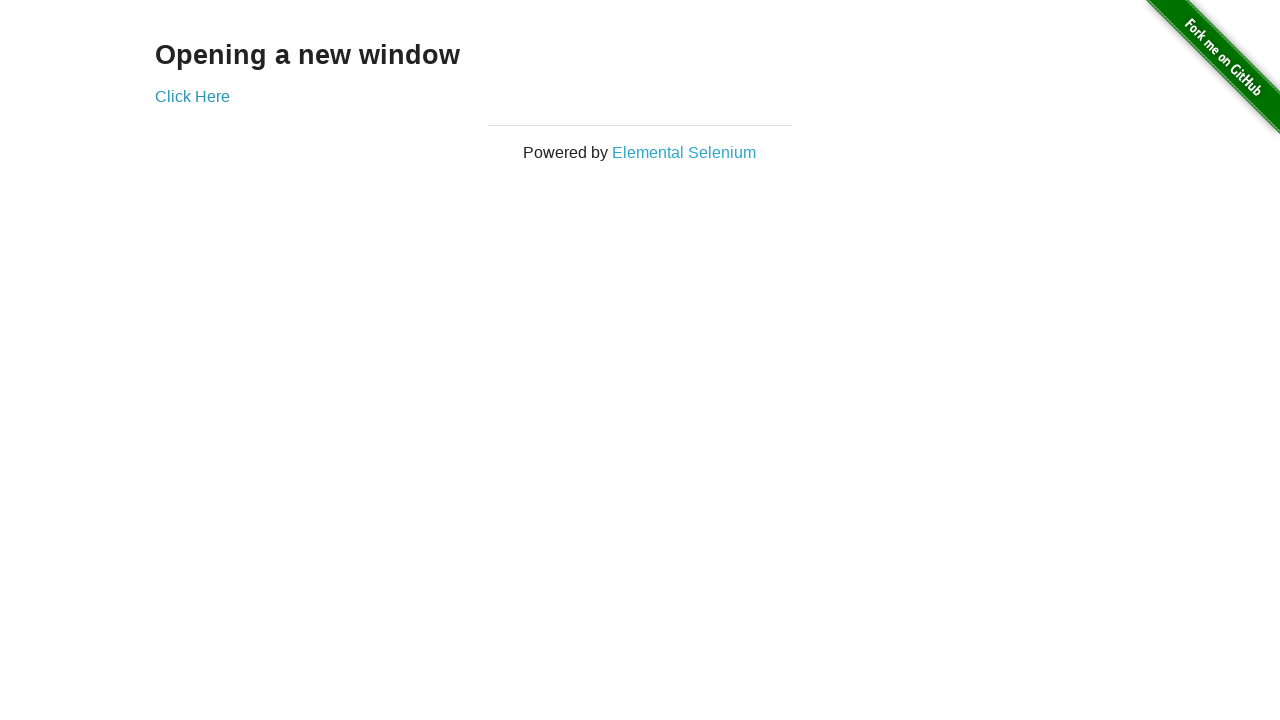